Tests various JavaScript alert interactions including accepting alerts, dismissing confirmation dialogs, and entering text in prompt dialogs

Starting URL: https://demoqa.com/alerts

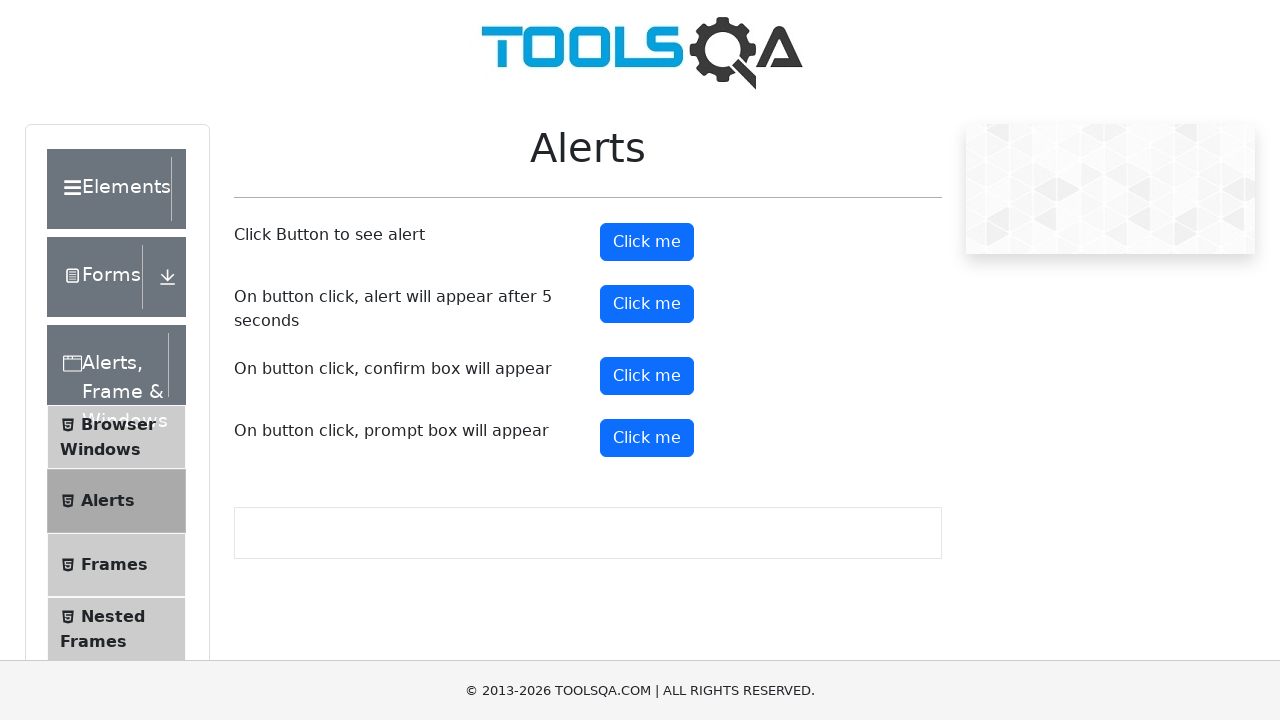

Clicked button to trigger simple alert at (647, 242) on button#alertButton
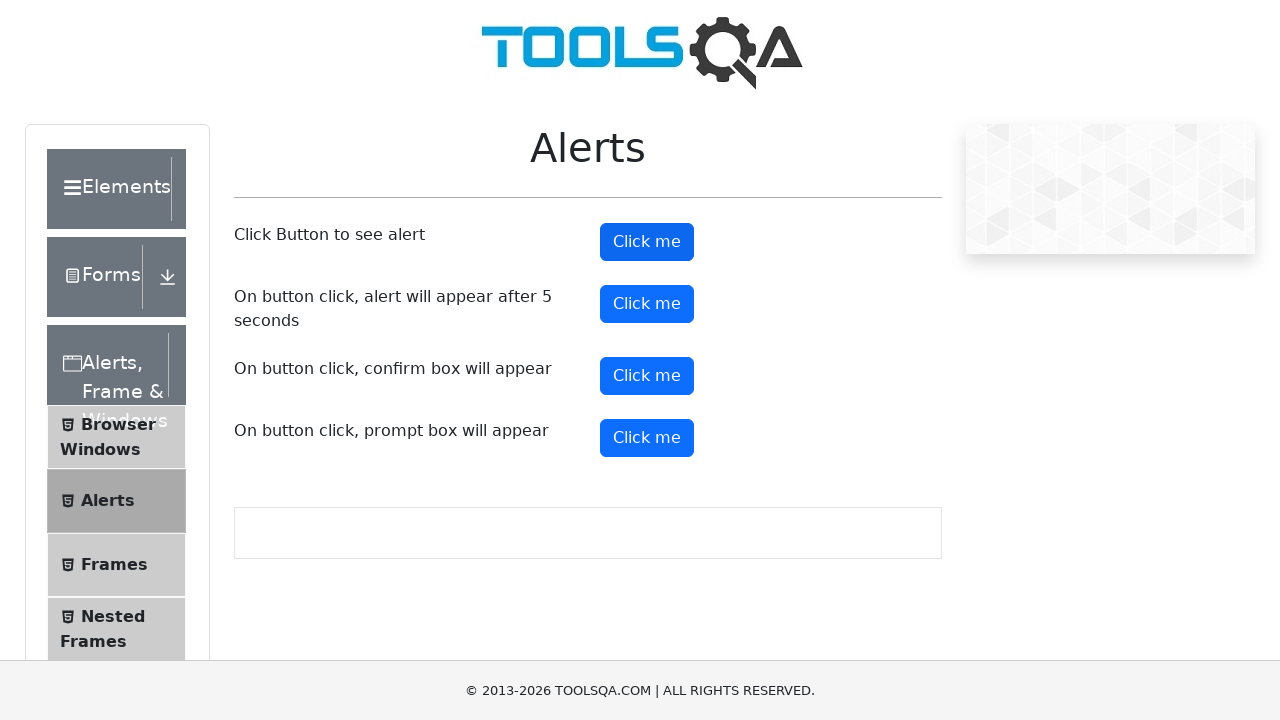

Set up handler to accept simple alert
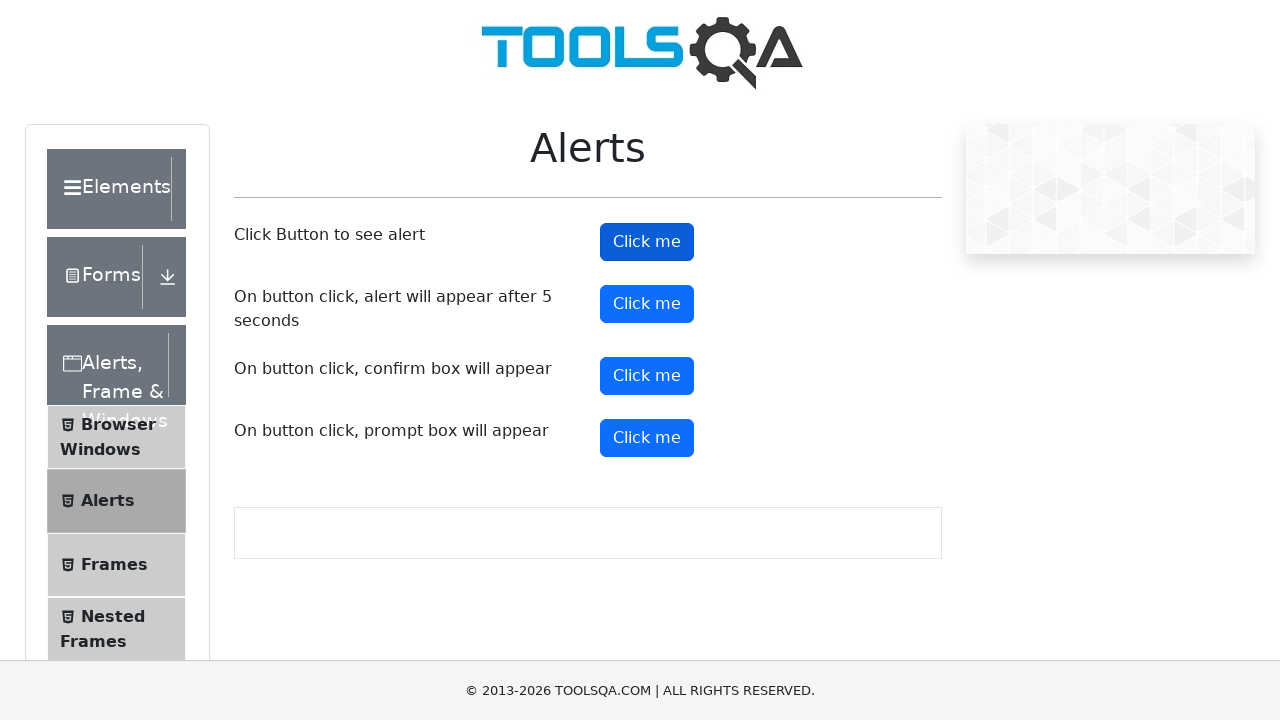

Clicked button to trigger confirmation dialog at (647, 376) on button#confirmButton
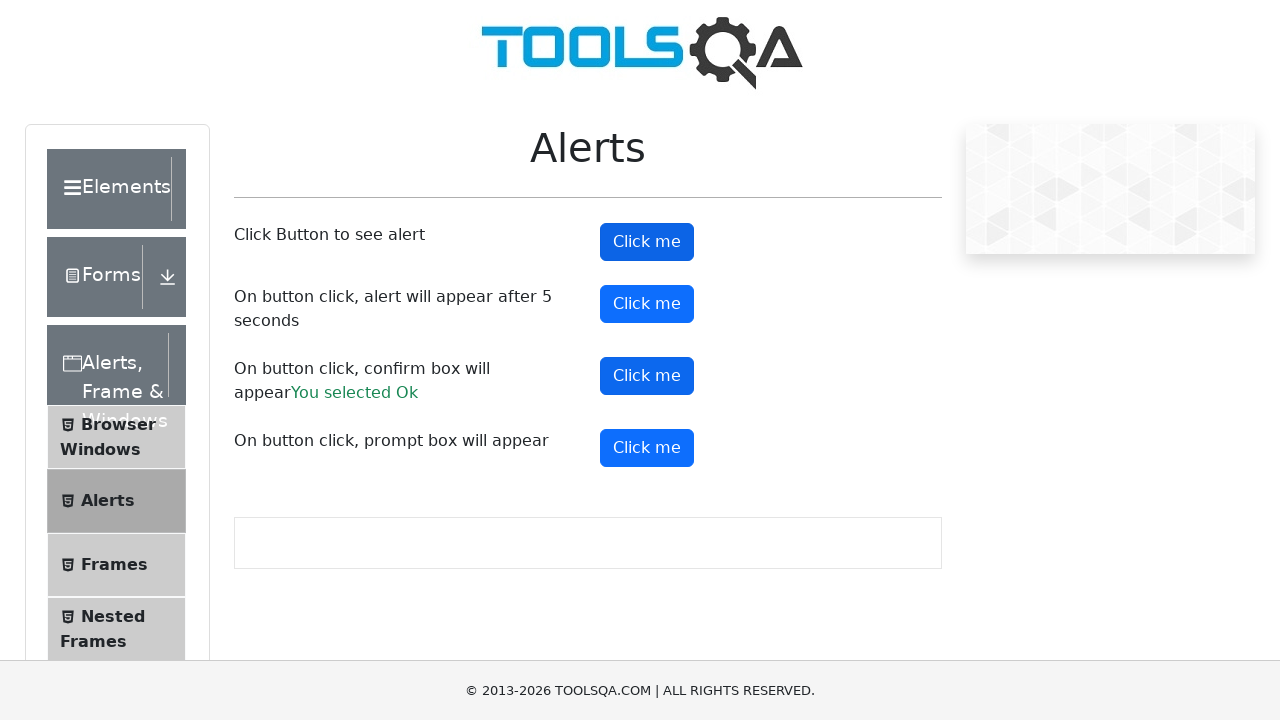

Set up handler to dismiss confirmation dialog
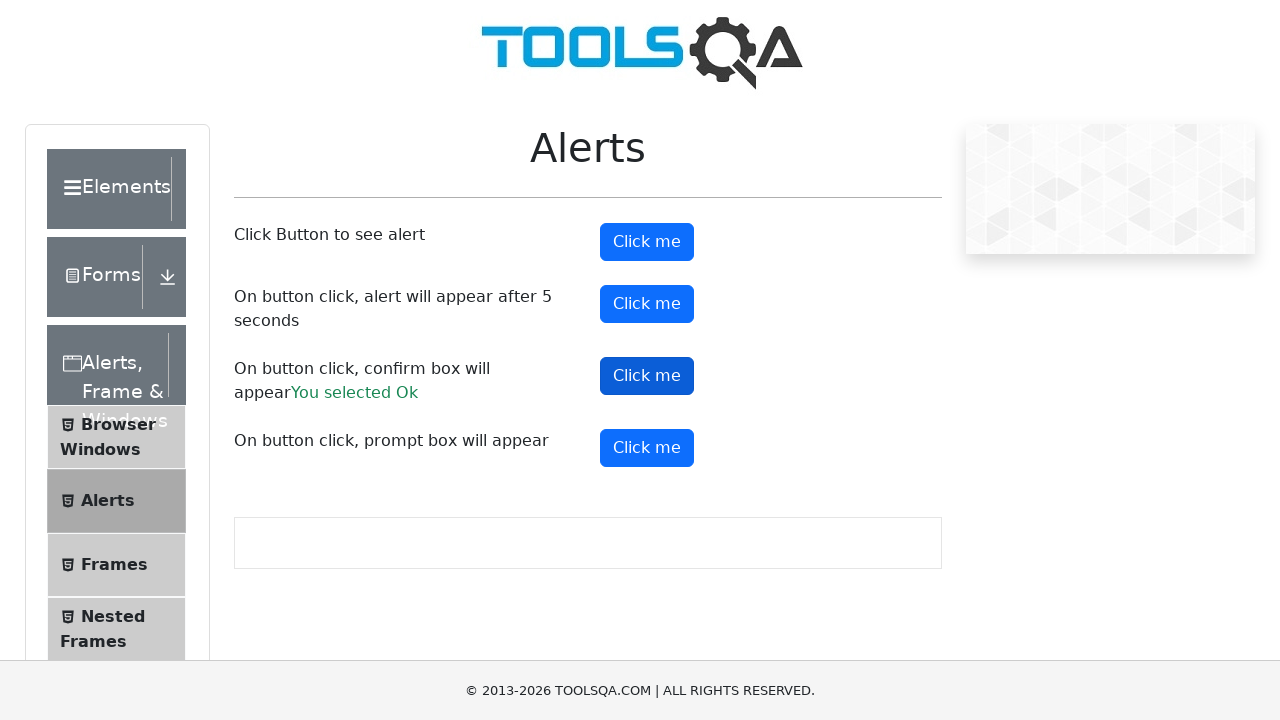

Clicked confirm button to trigger and dismiss confirmation dialog at (647, 376) on button#confirmButton
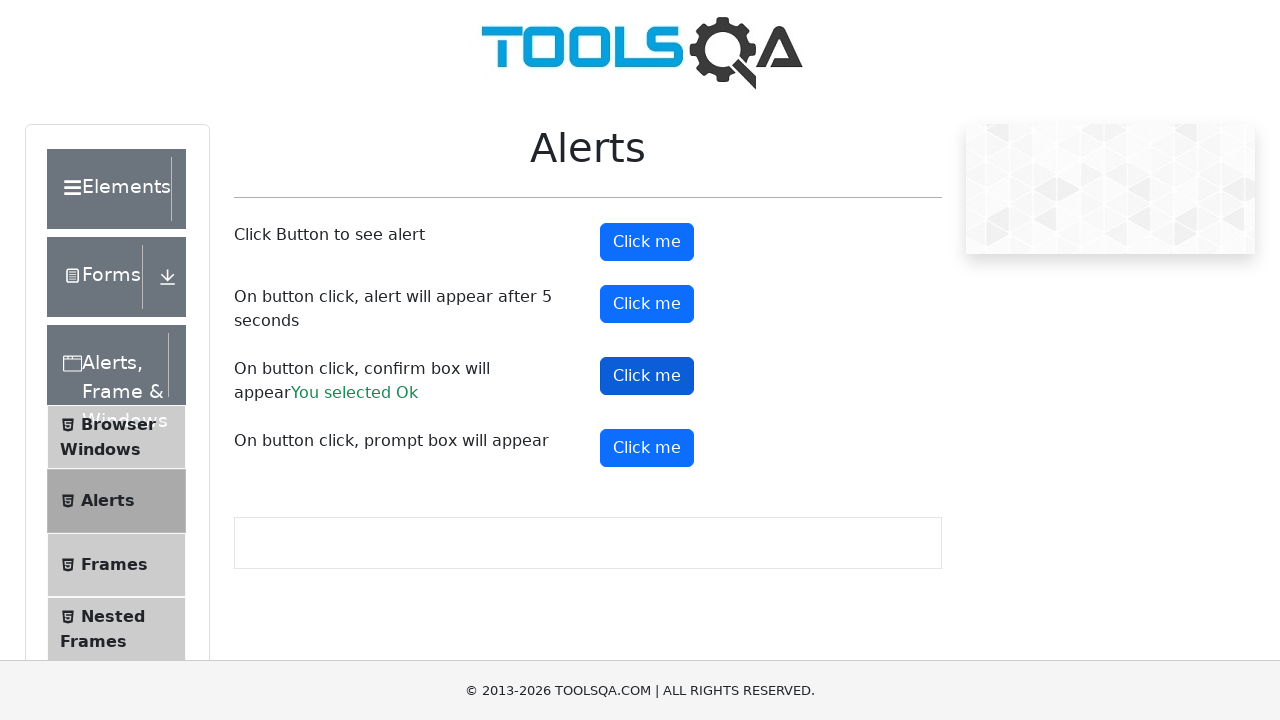

Clicked button to trigger prompt dialog at (647, 448) on button#promtButton
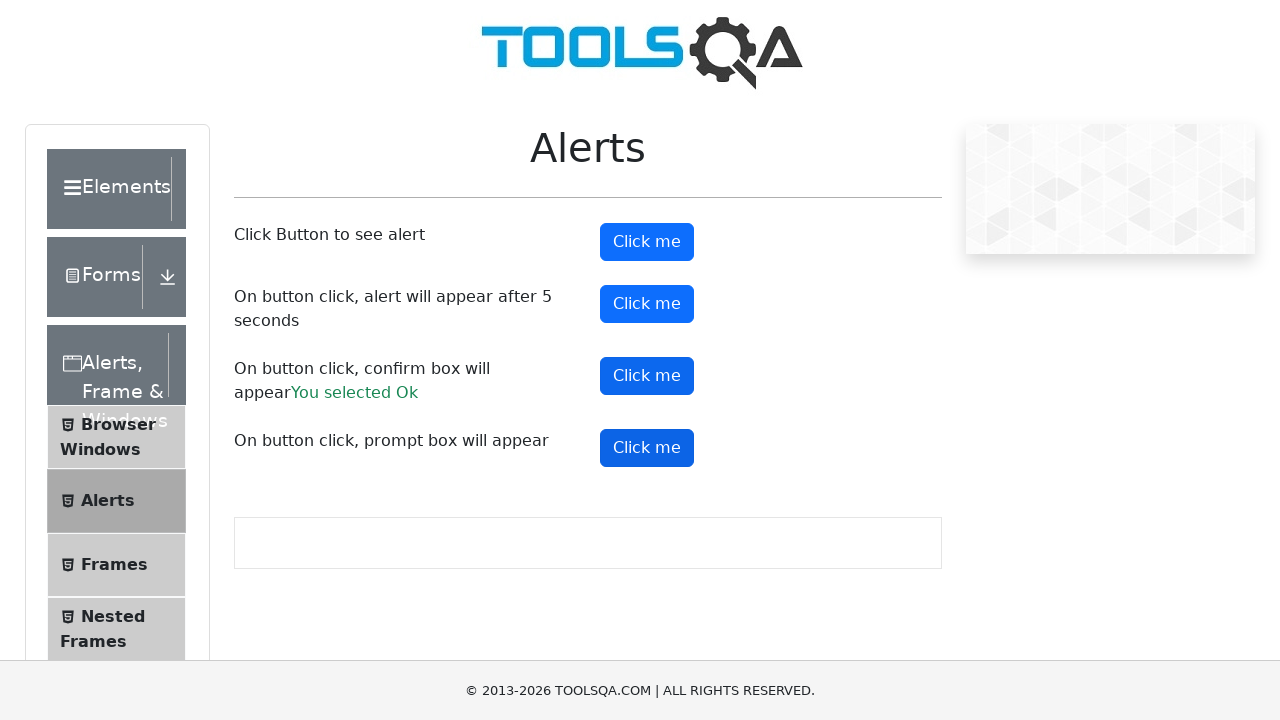

Set up handler to accept prompt dialog with text 'Hello niklunj'
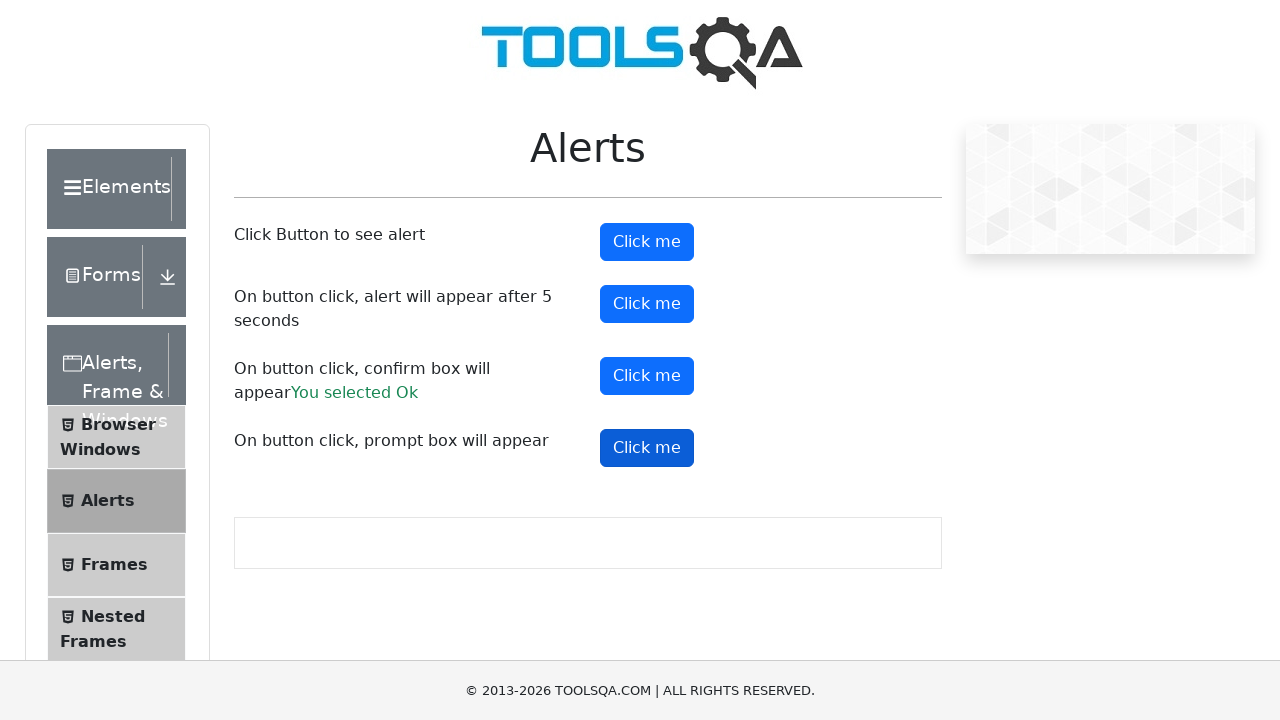

Clicked prompt button to trigger and accept prompt dialog with text at (647, 448) on button#promtButton
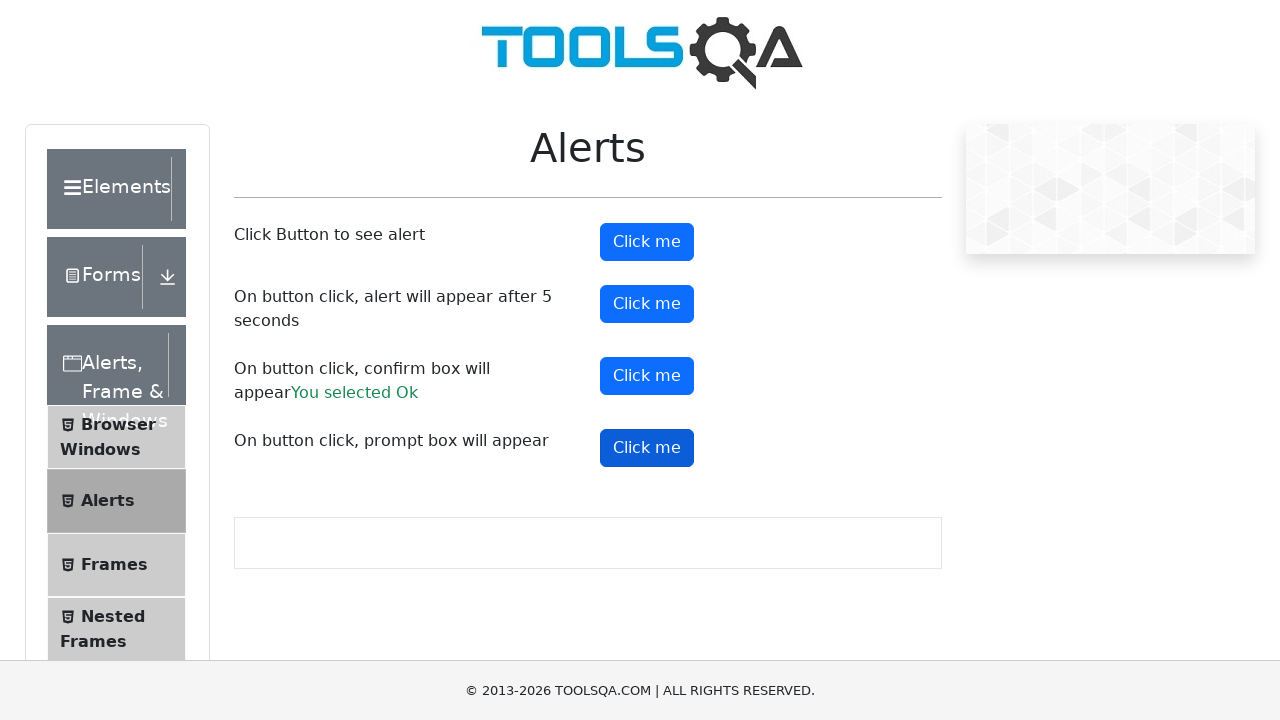

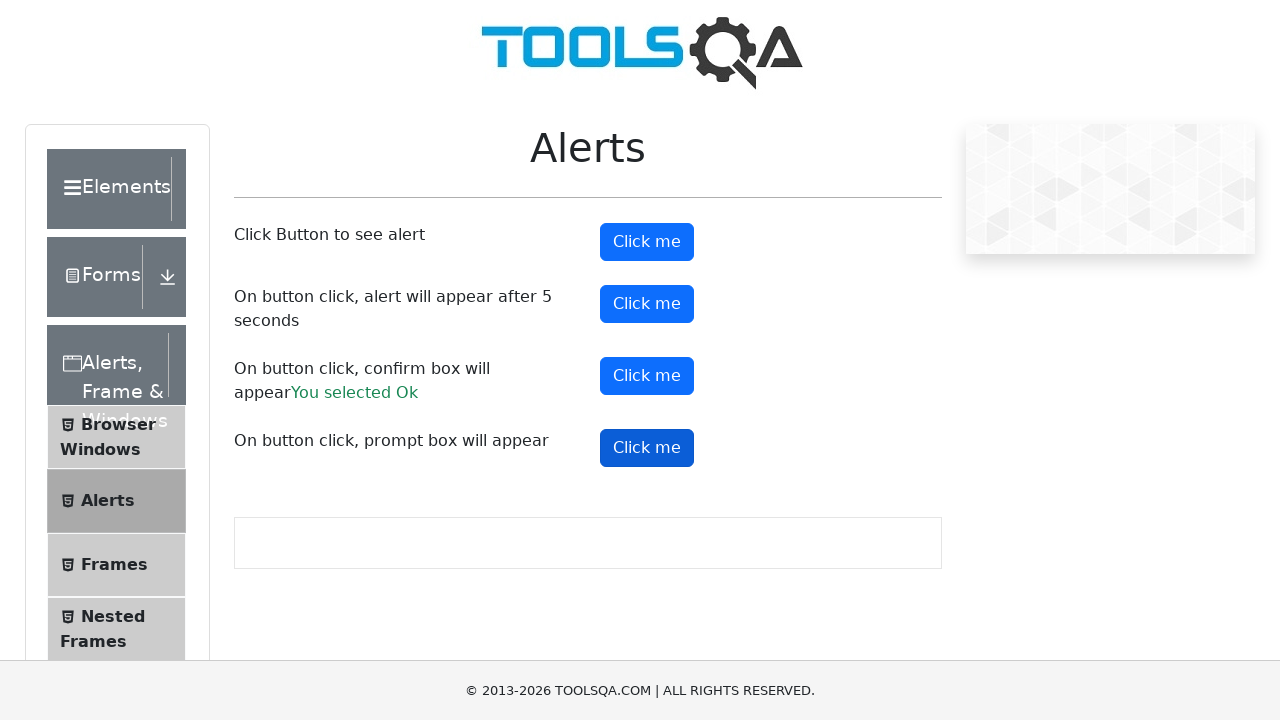